Tests the Telerik contact form submission by filling out all form fields including help type, product interest, personal information, and comments for user Andrew.

Starting URL: https://www.telerik.com/contact

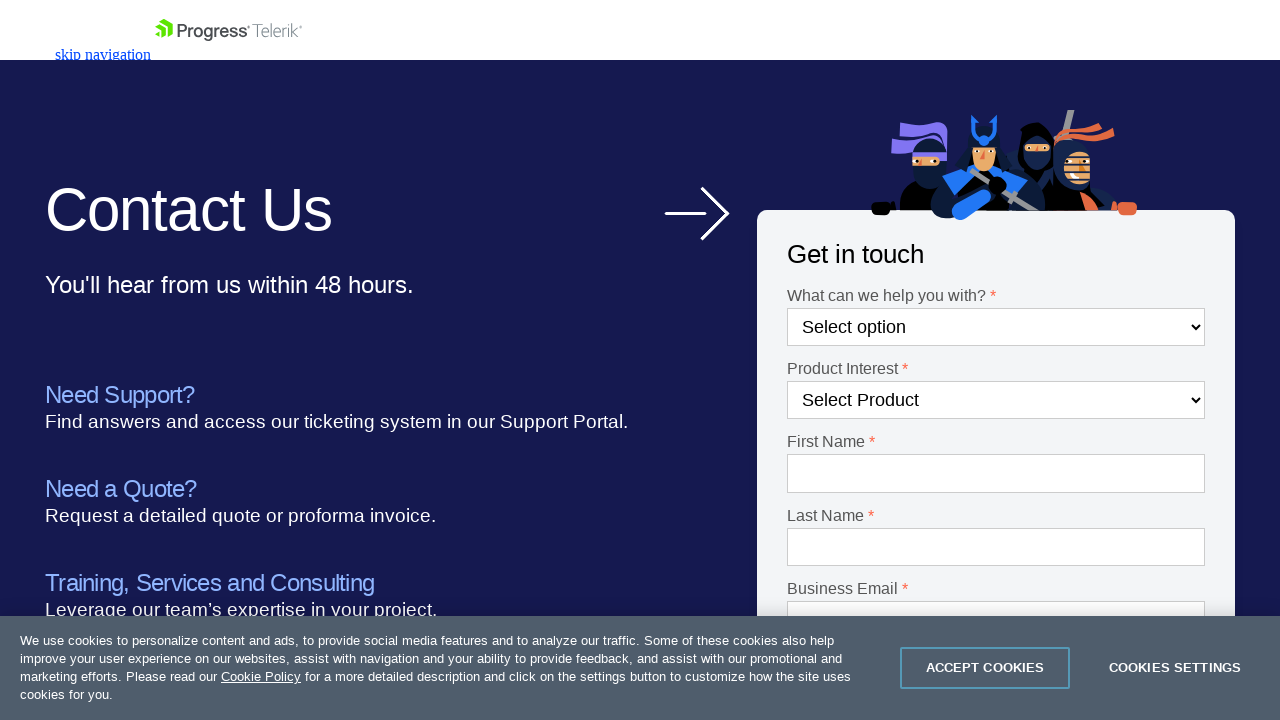

Selected 'Product questions' from help type dropdown on select#Dropdown-1
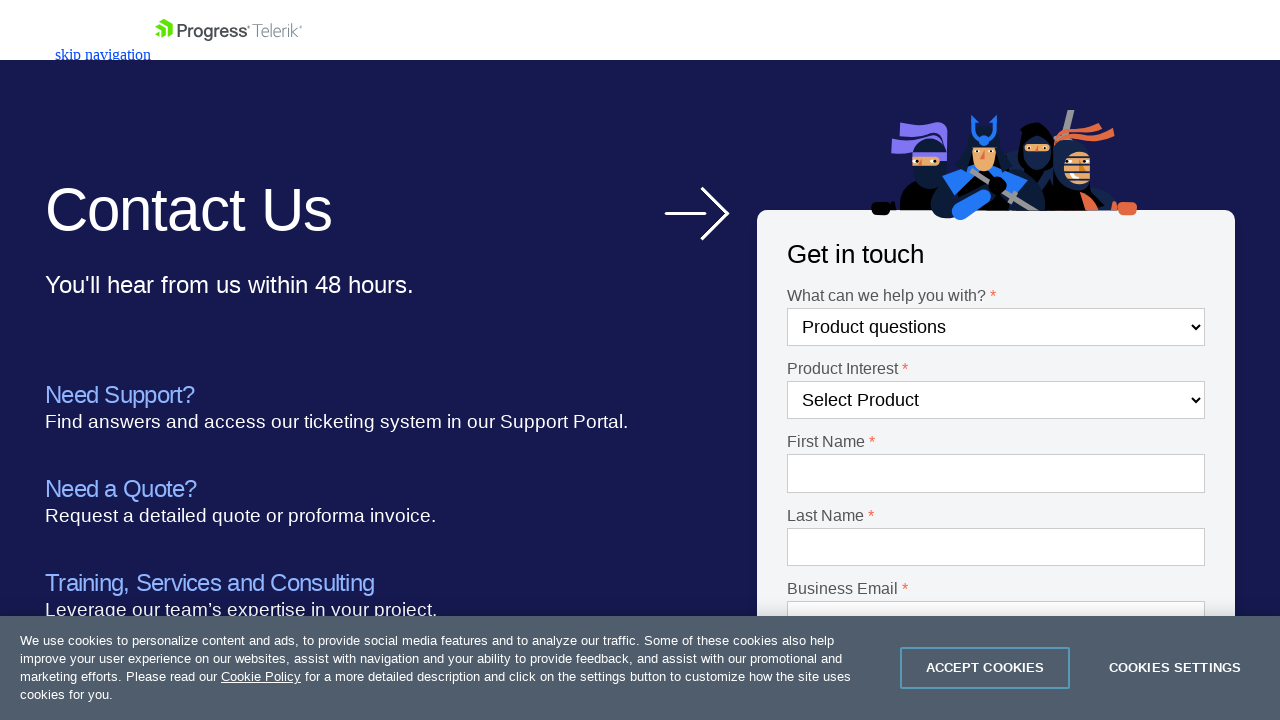

Selected 'Test Studio' from product interest dropdown on [name=DropdownListFieldController]
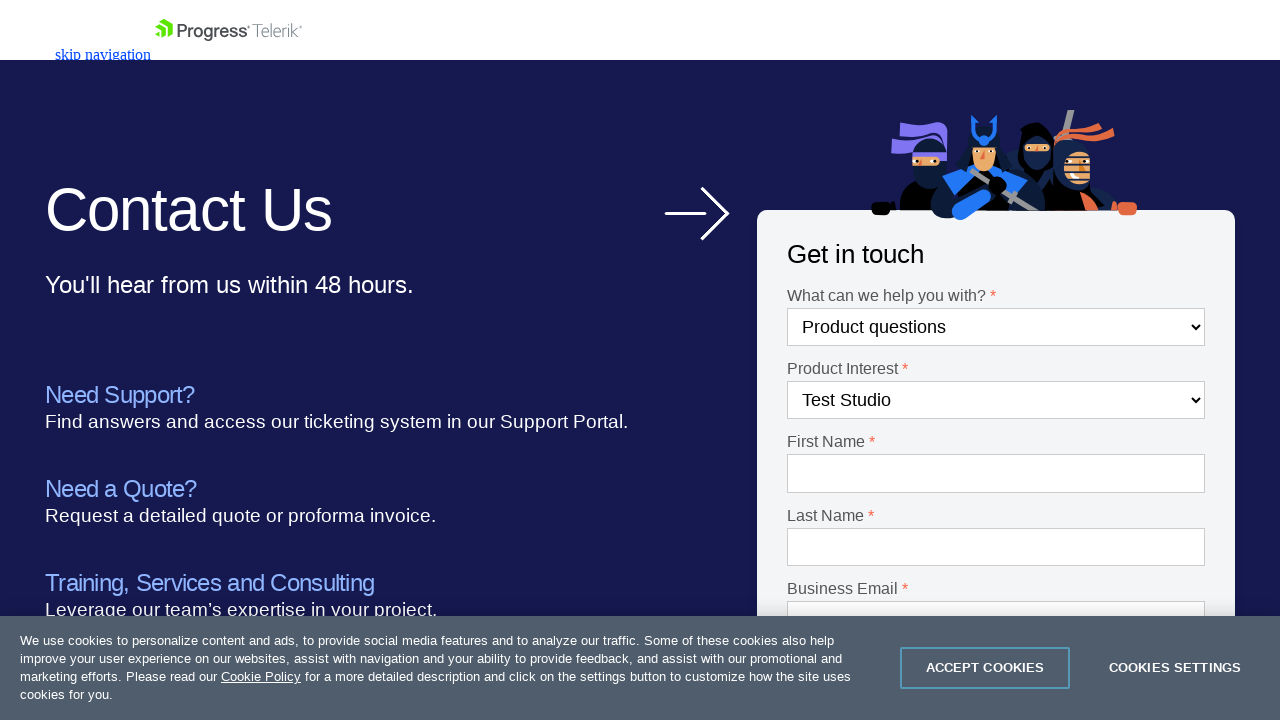

Filled first name field with 'Andrew' on input#Textbox-1
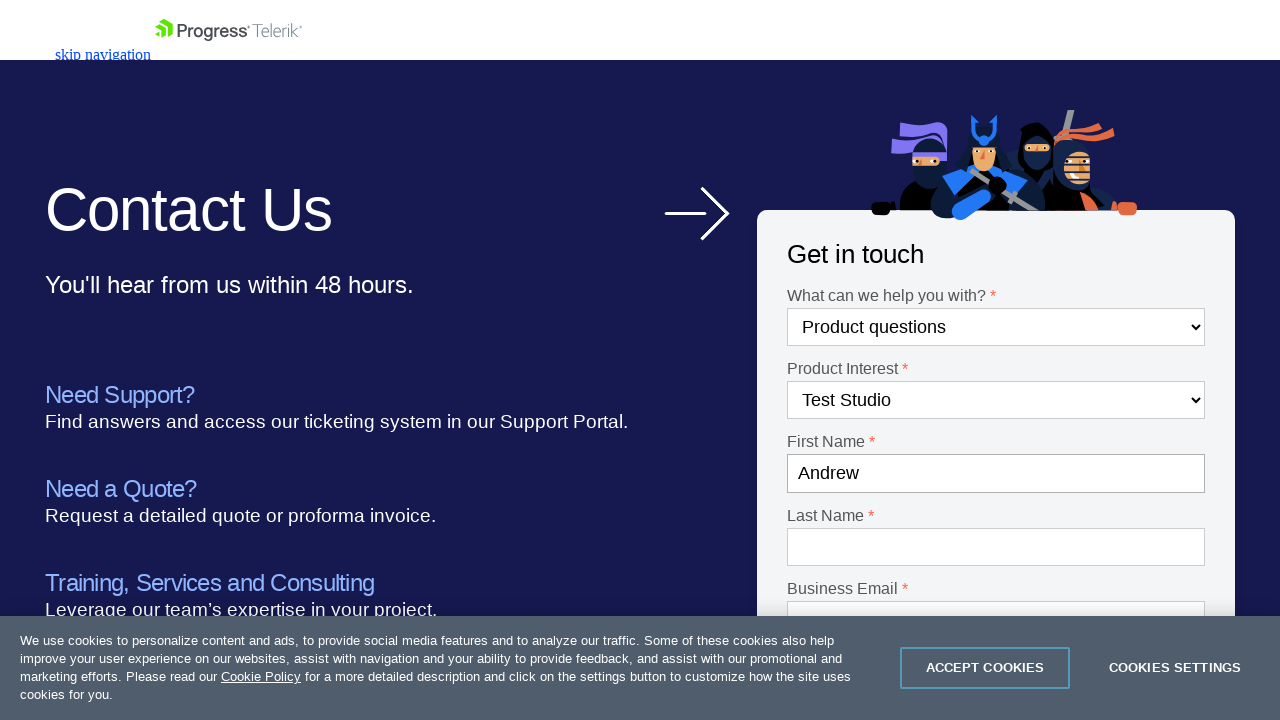

Filled last name field with 'Sorensen' on input#Textbox-2
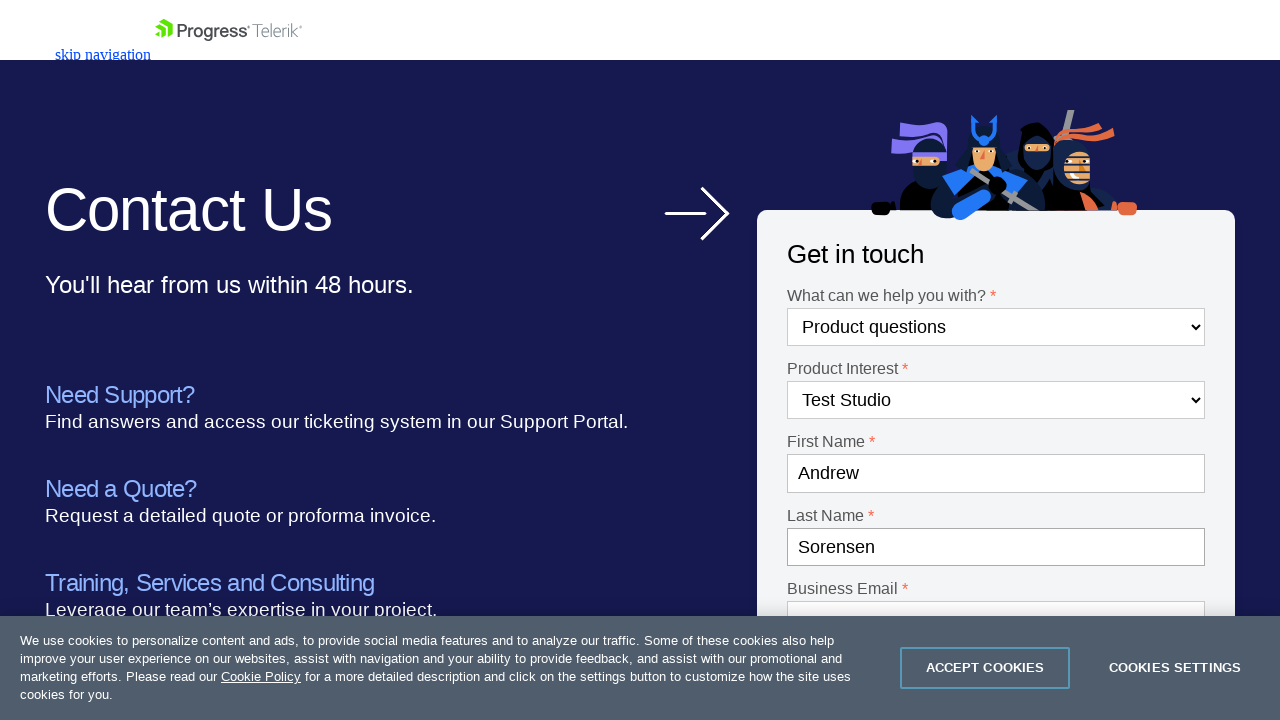

Filled email field with 'automation@test.com' on input#Email-1
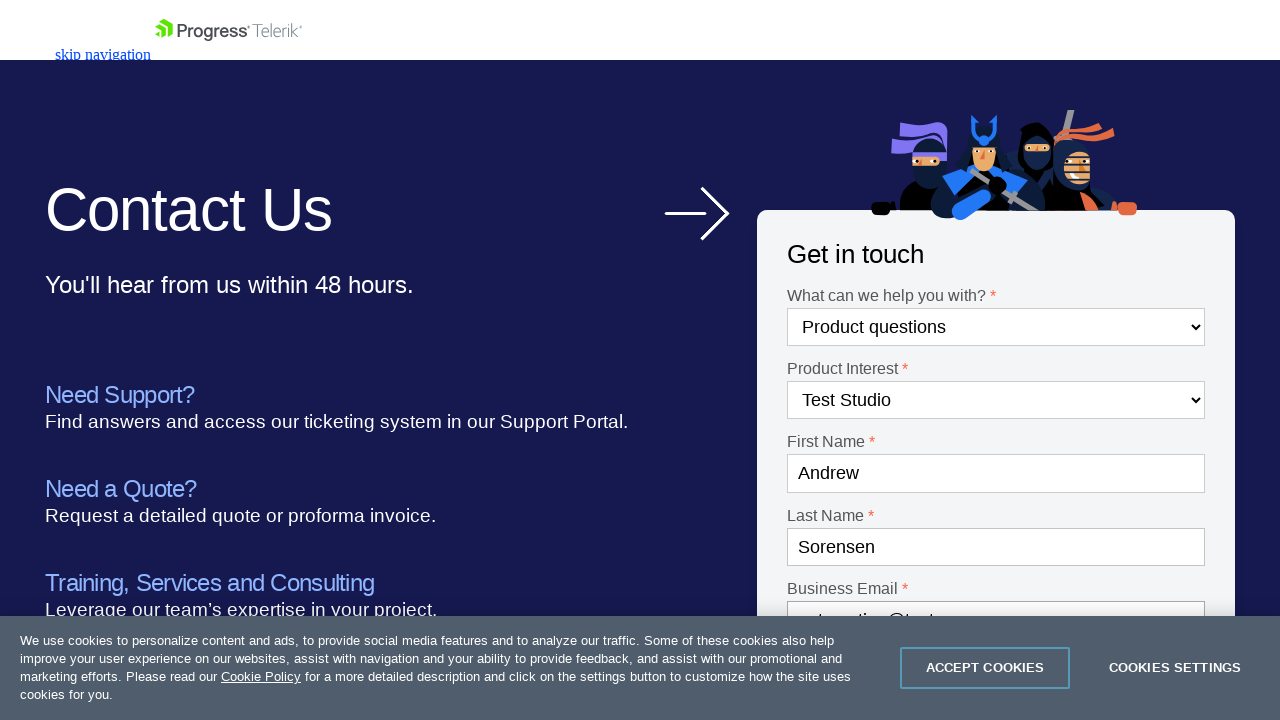

Filled company field with 'Playwright' on input#Textbox-3
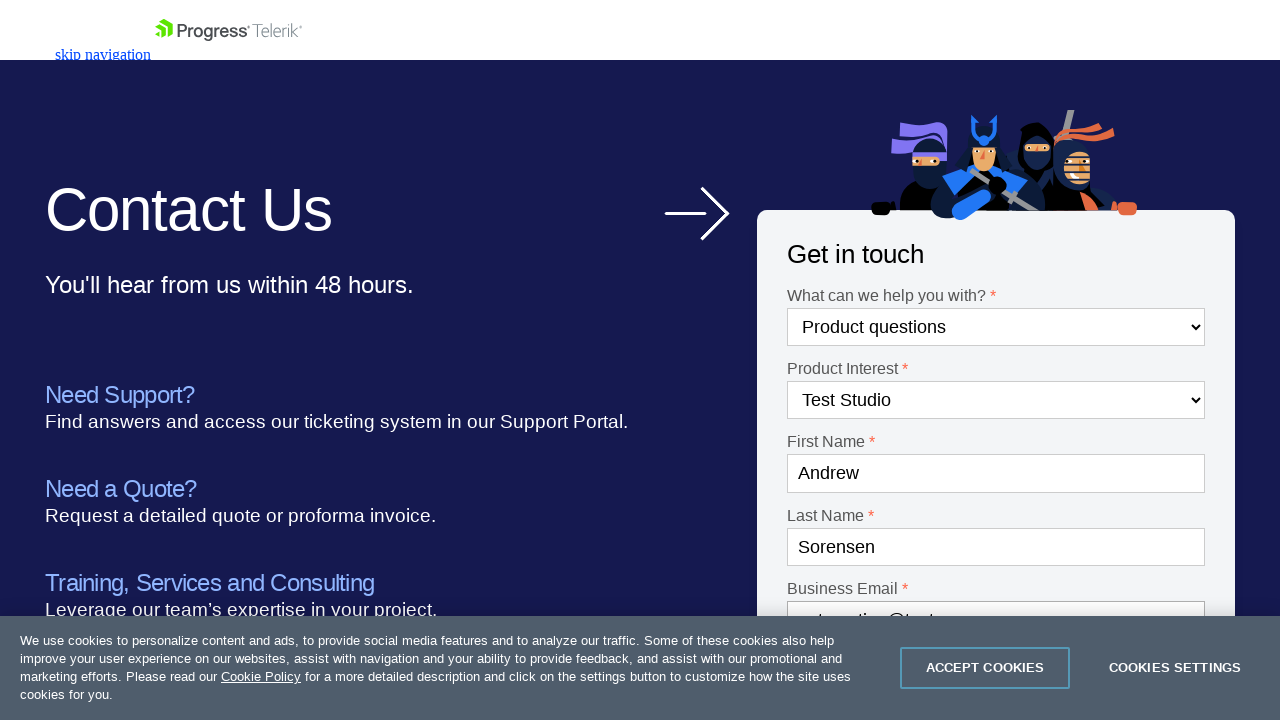

Selected 'United States' from country dropdown on select#Country-1
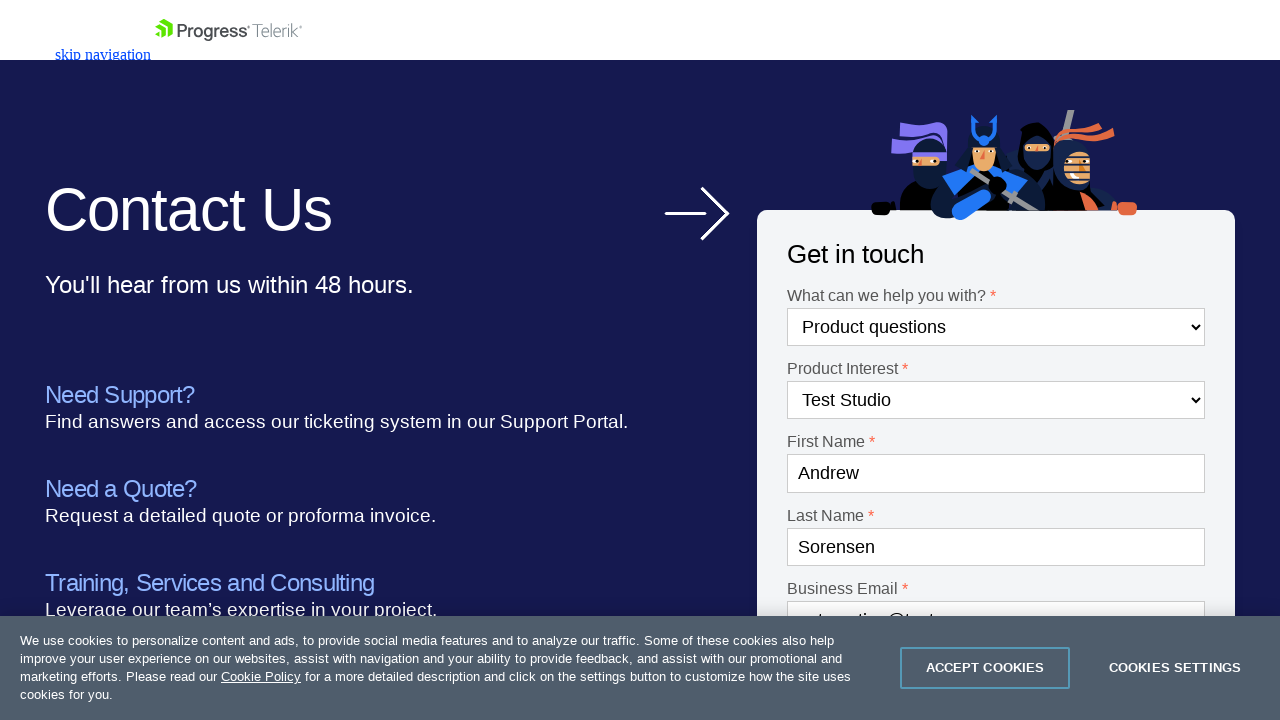

Selected 'PA' from state dropdown on select#State-1
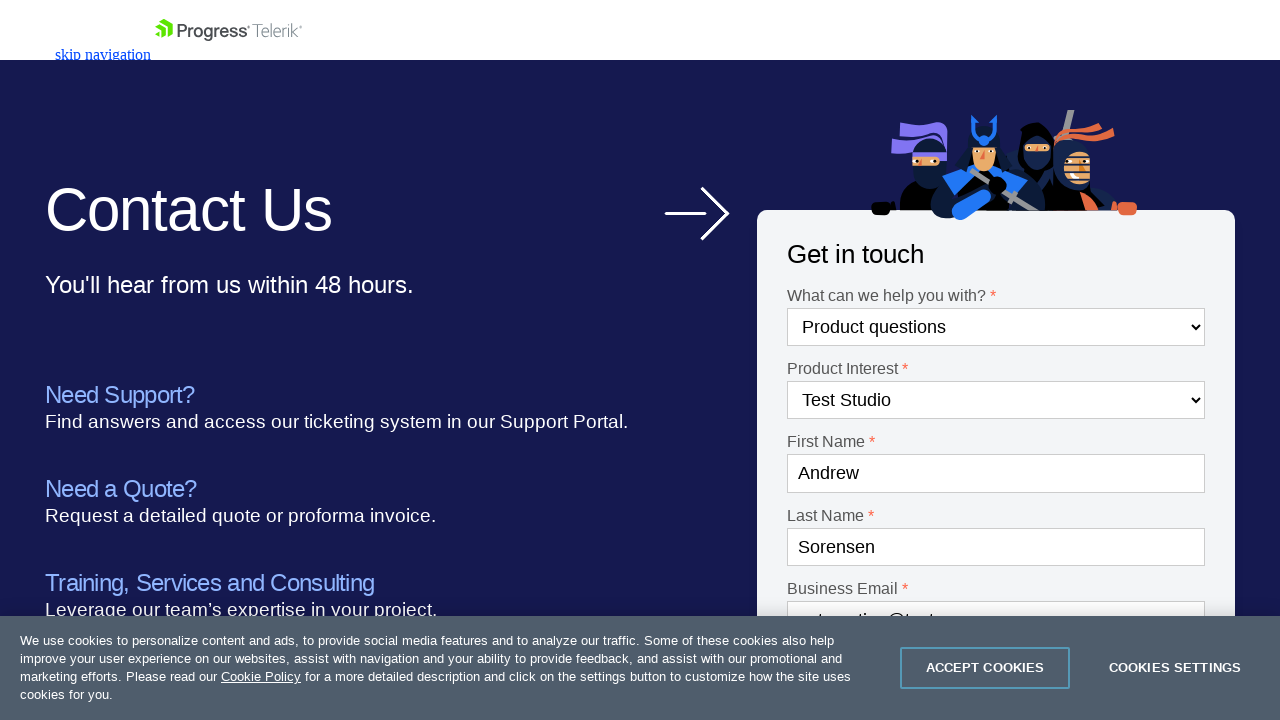

Filled phone field with '215-444-5555' on input#Textbox-4
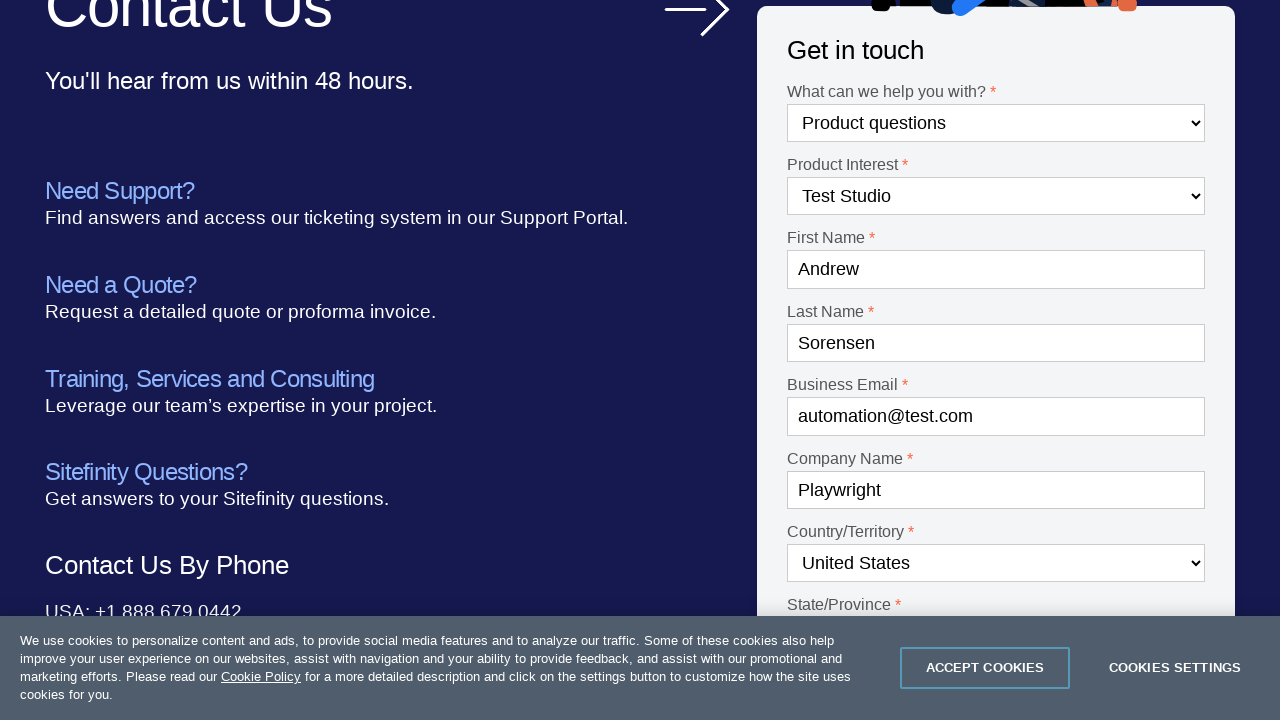

Filled comment field with 'This is a Playwright Test' on textarea#Textarea-1
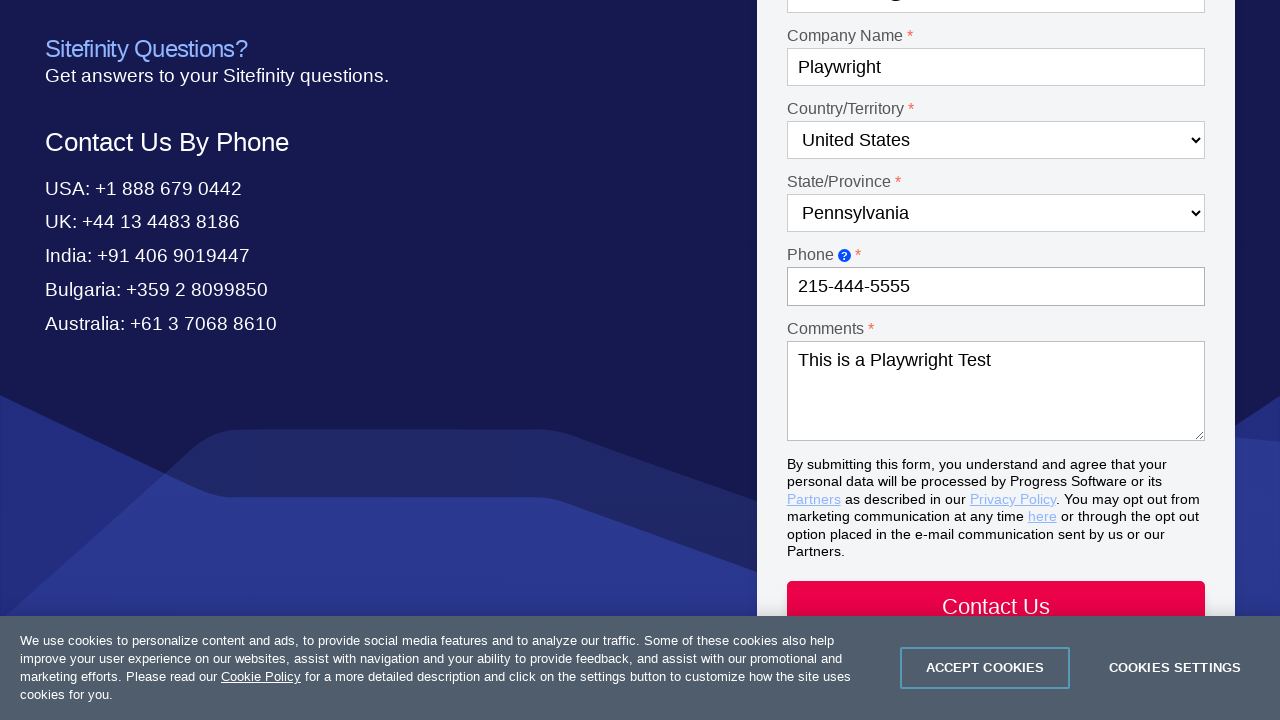

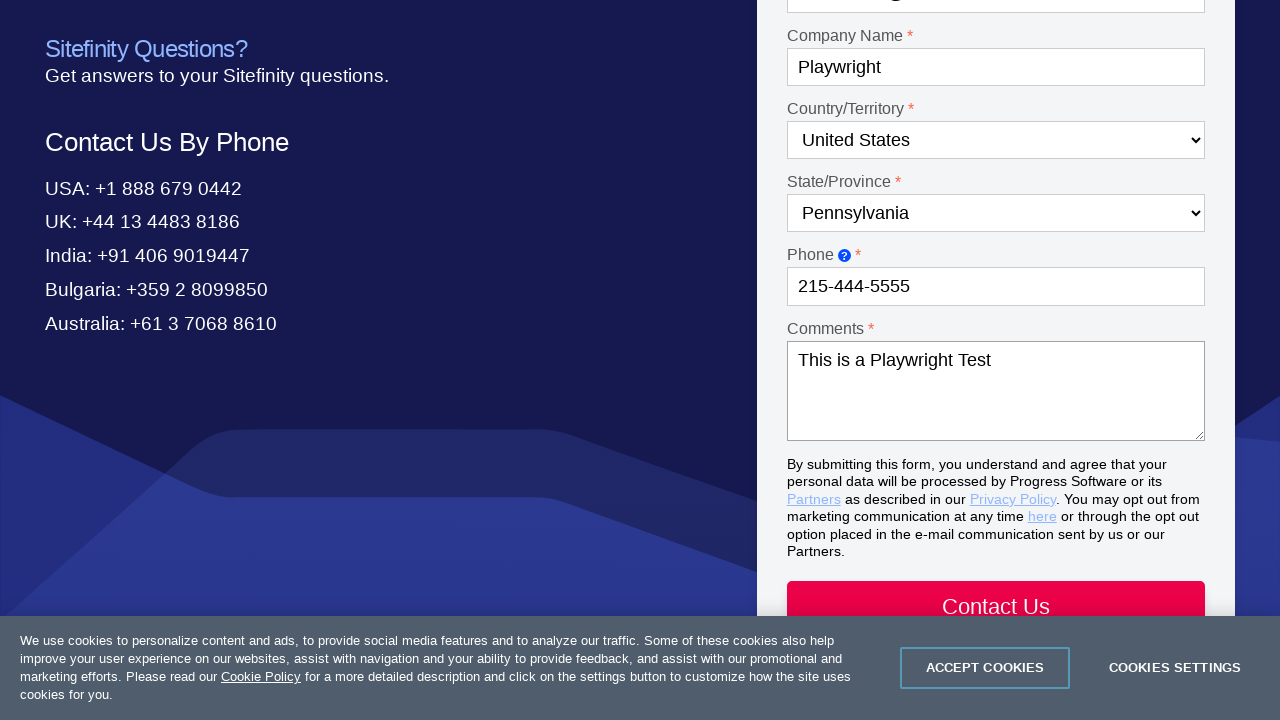